Navigates to the Automation Practice page and verifies that a specific link element exists in the footer section

Starting URL: https://rahulshettyacademy.com/AutomationPractice/

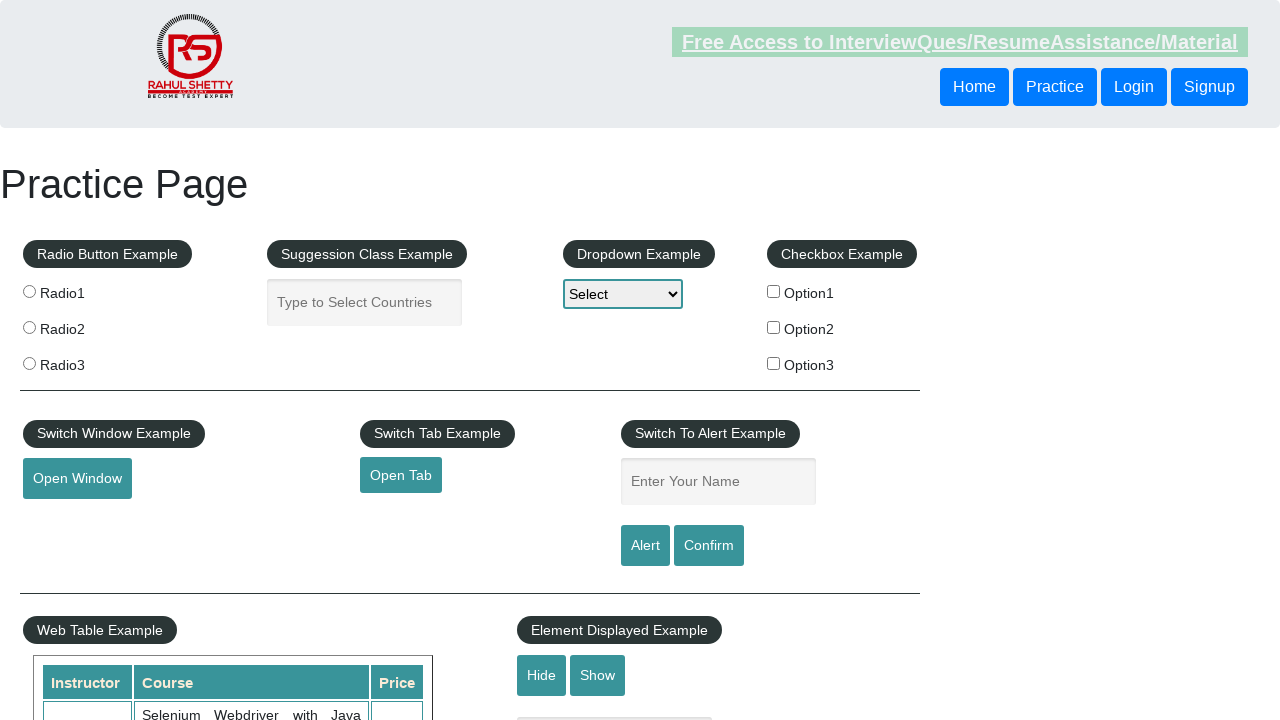

Waited for footer link element to be present
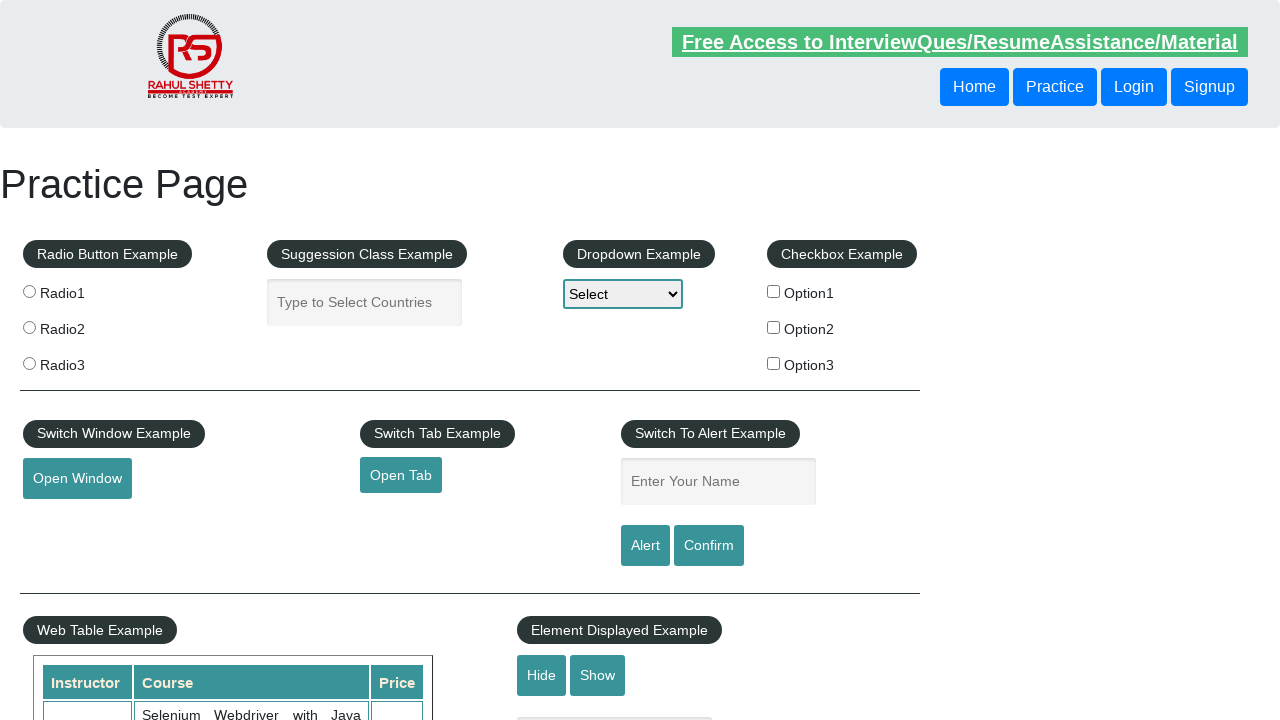

Located the footer link element
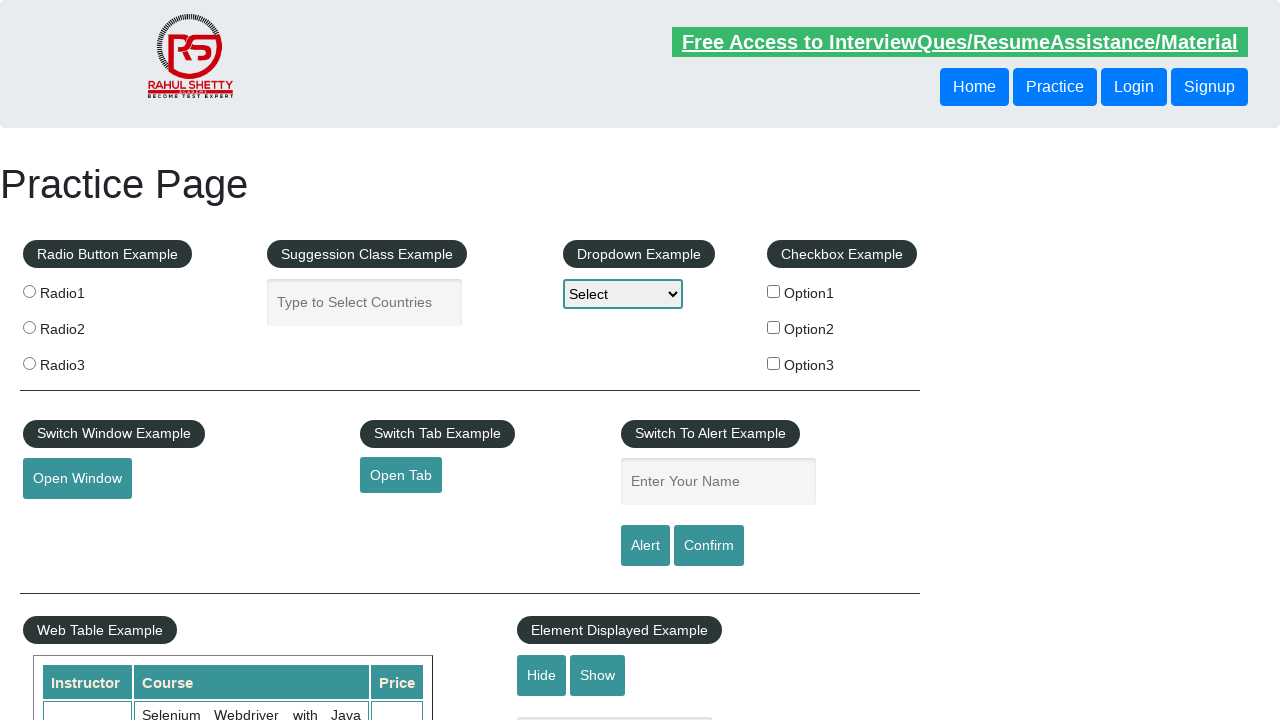

Retrieved href attribute from footer link element
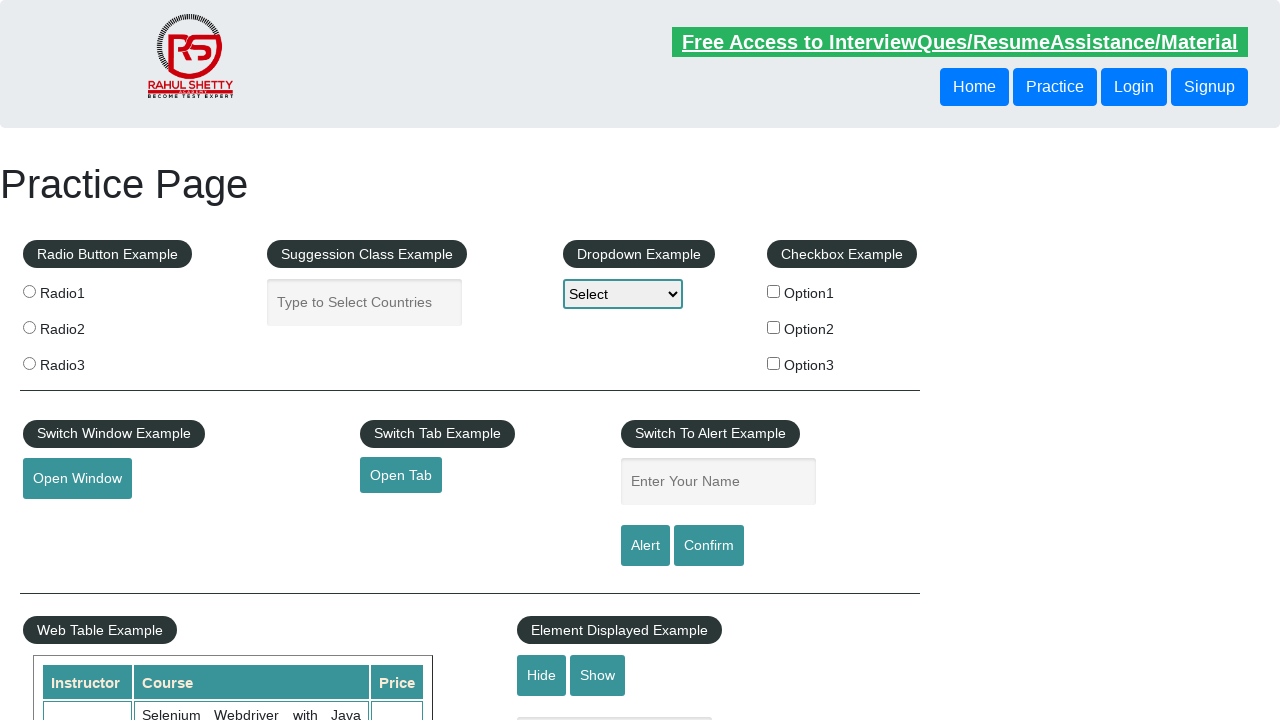

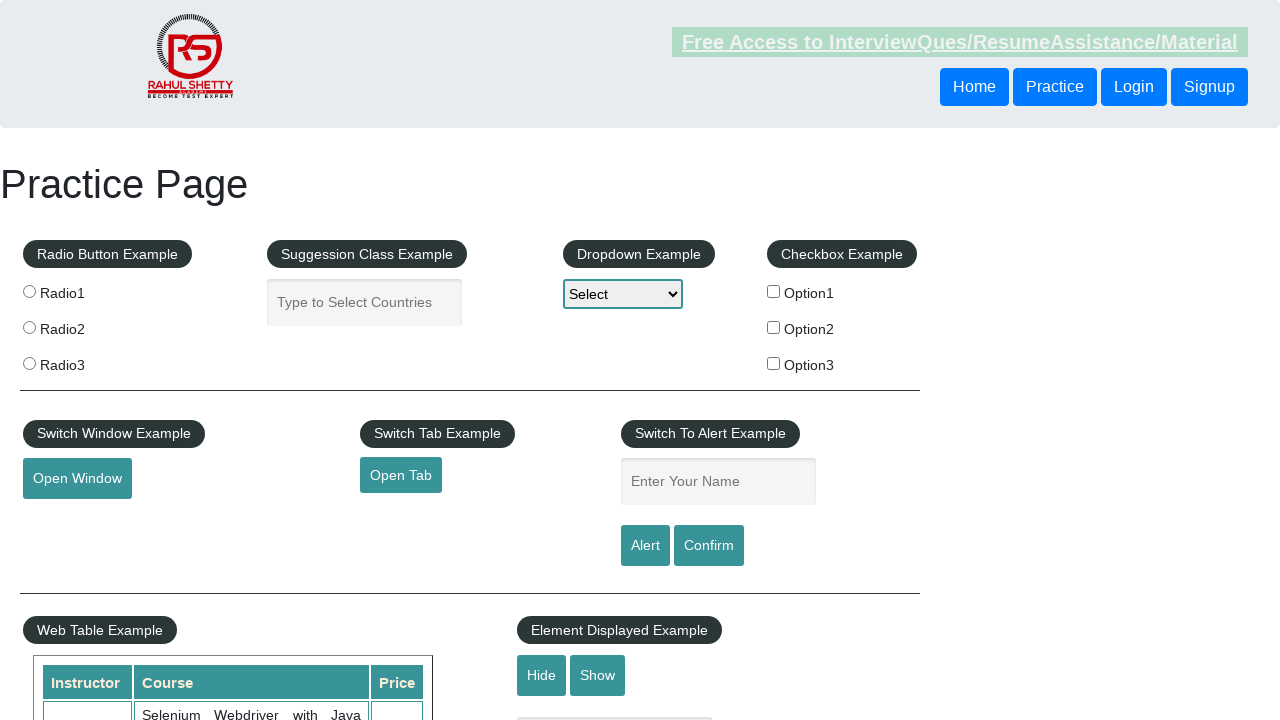